Tests editing a todo item by double-clicking and entering new text

Starting URL: https://demo.playwright.dev/todomvc

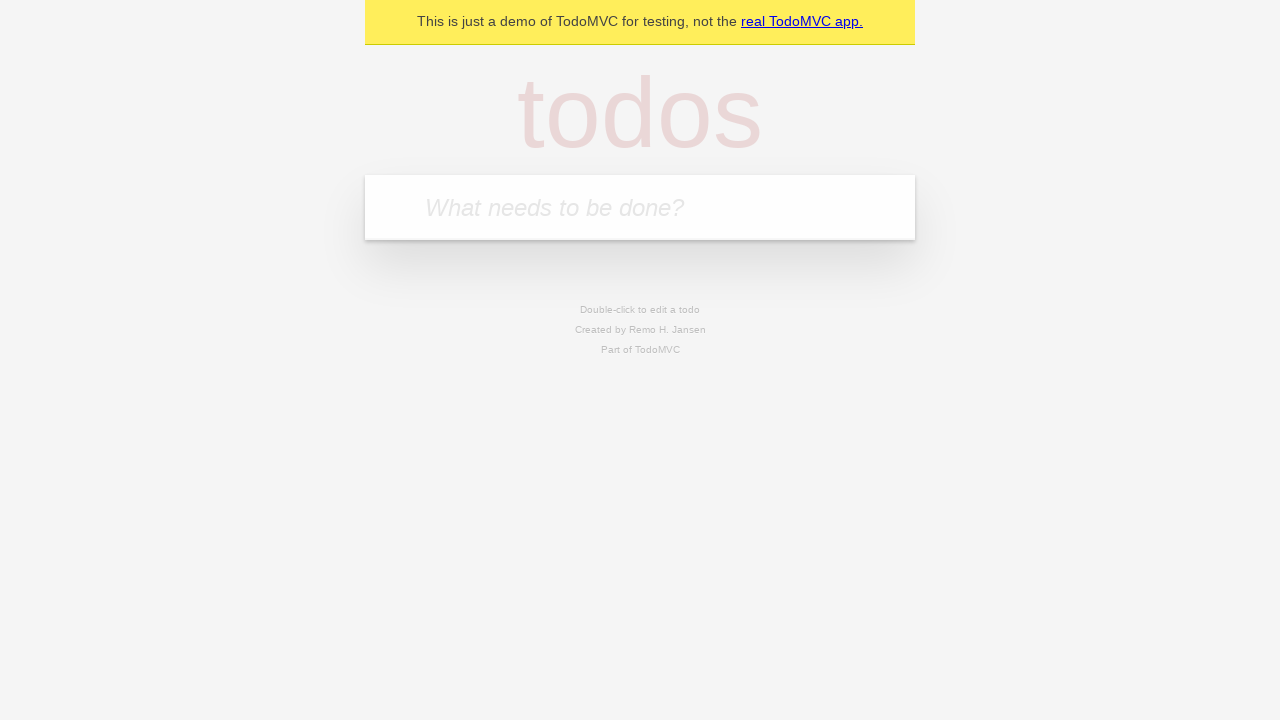

Filled new todo input with 'buy some cheese' on internal:attr=[placeholder="What needs to be done?"i]
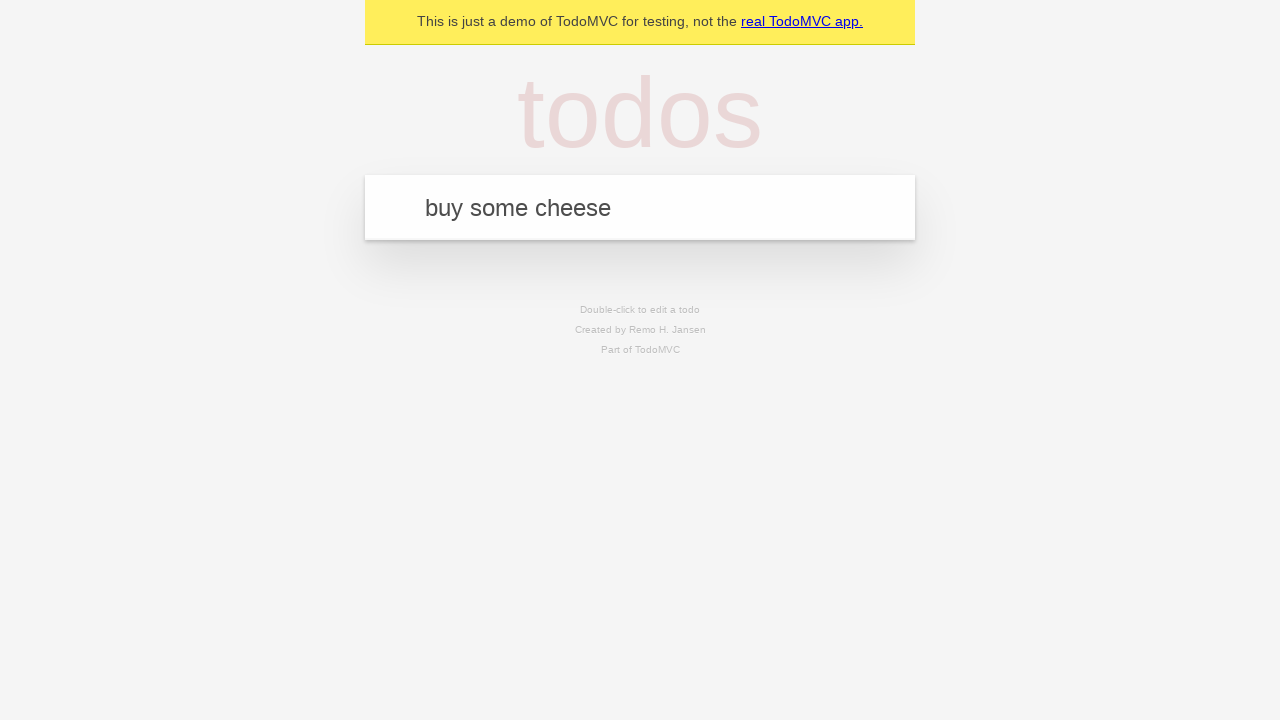

Pressed Enter to create todo item 'buy some cheese' on internal:attr=[placeholder="What needs to be done?"i]
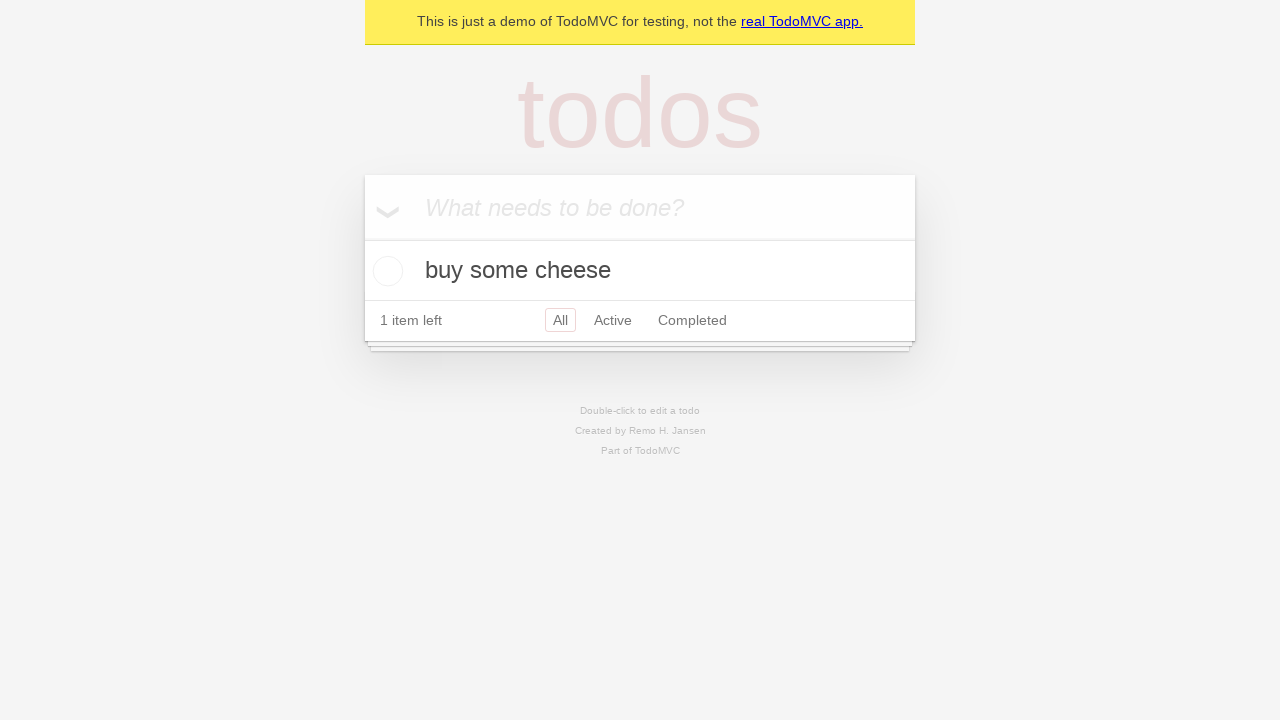

Filled new todo input with 'feed the cat' on internal:attr=[placeholder="What needs to be done?"i]
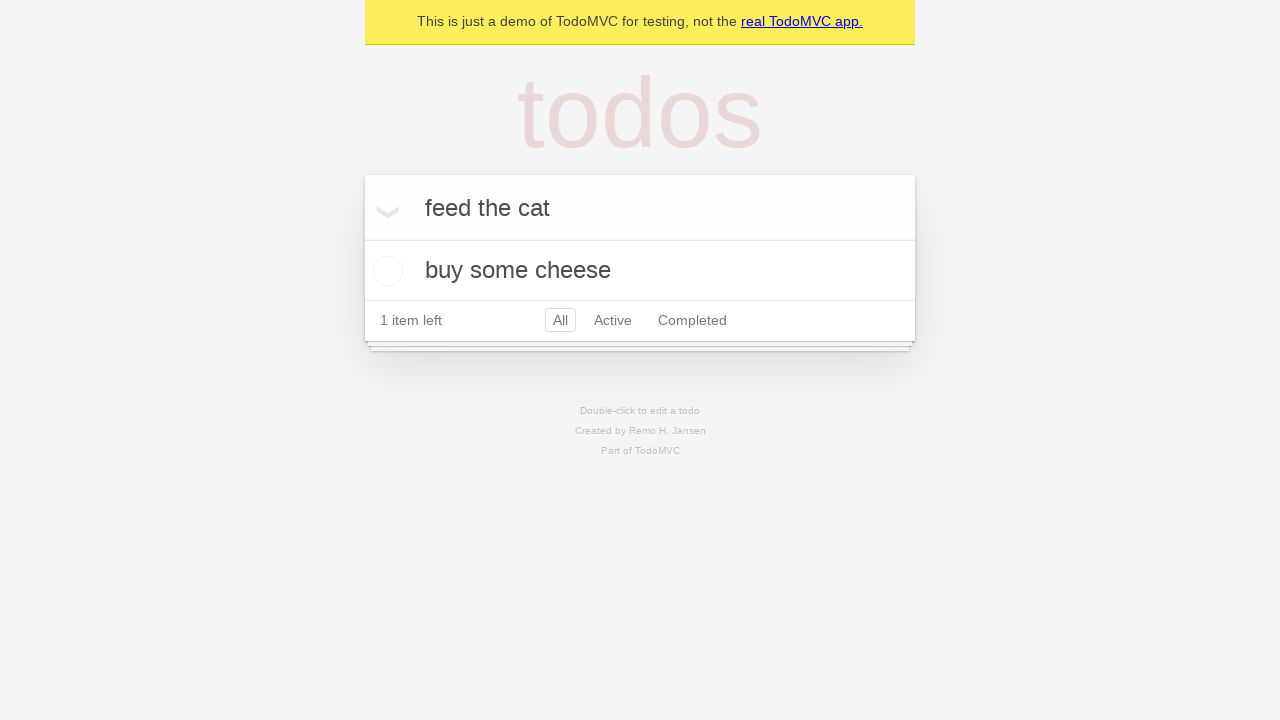

Pressed Enter to create todo item 'feed the cat' on internal:attr=[placeholder="What needs to be done?"i]
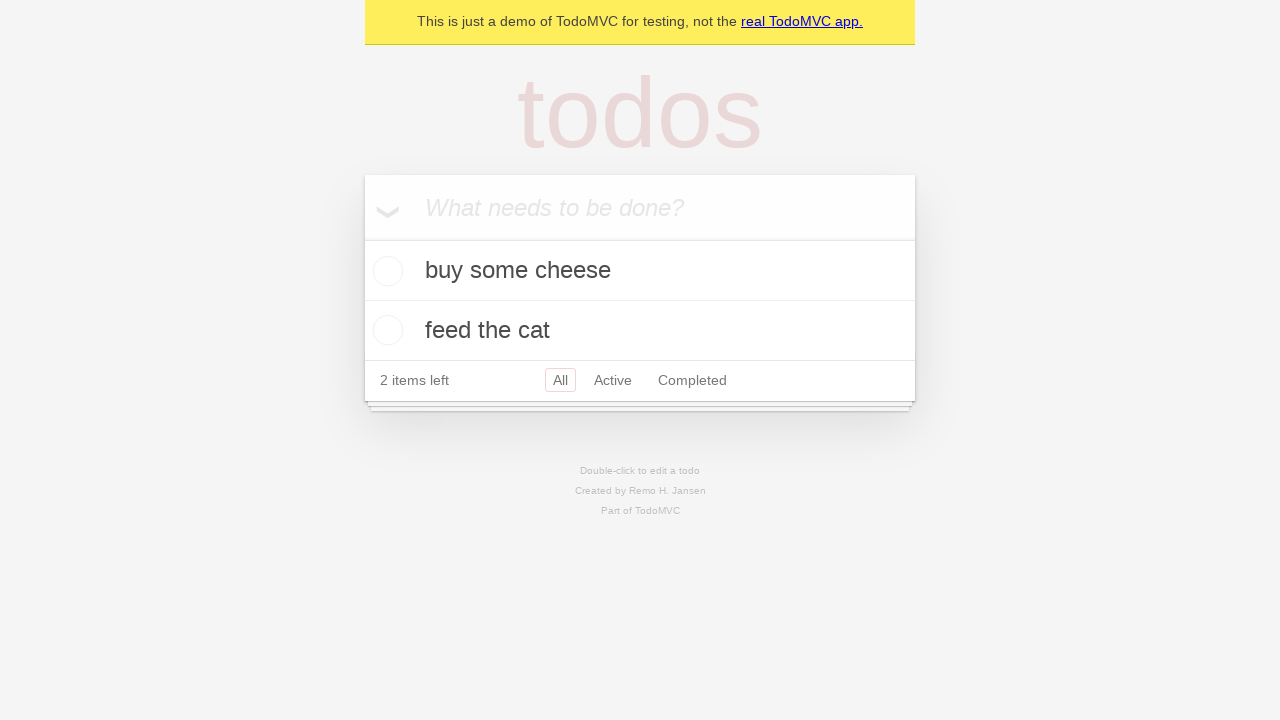

Filled new todo input with 'book a doctors appointment' on internal:attr=[placeholder="What needs to be done?"i]
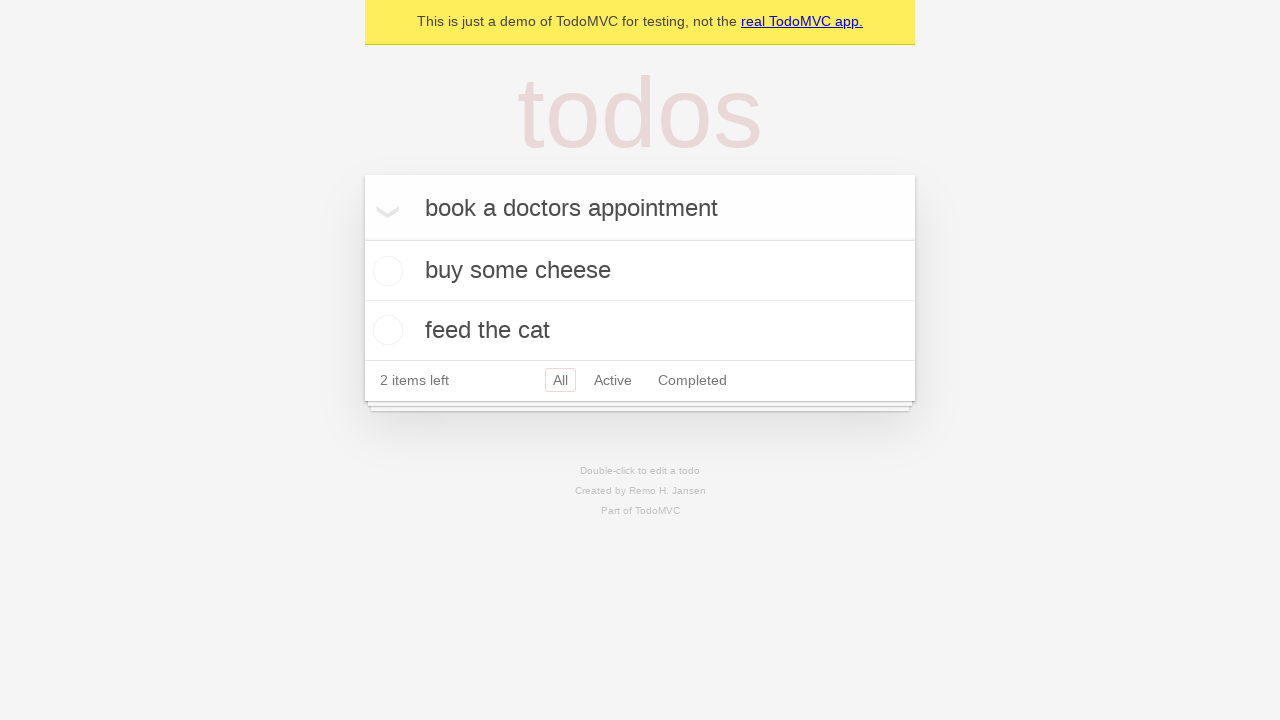

Pressed Enter to create todo item 'book a doctors appointment' on internal:attr=[placeholder="What needs to be done?"i]
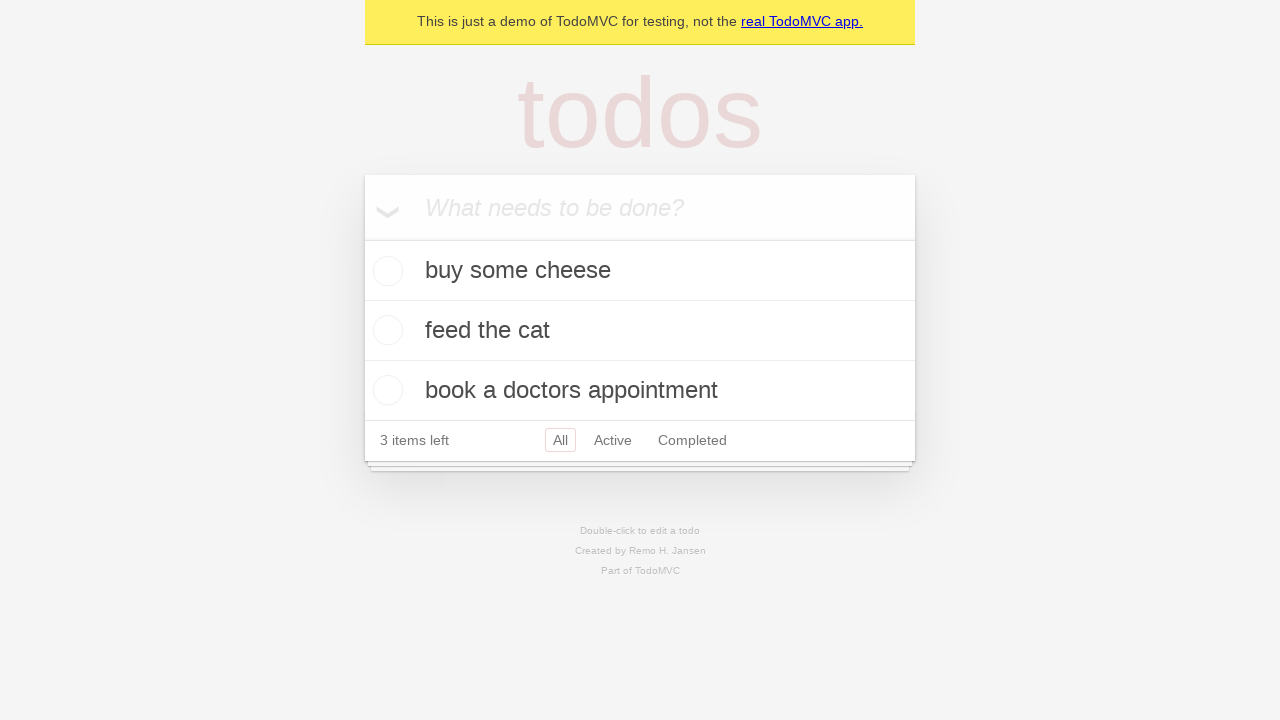

Retrieved all todo items
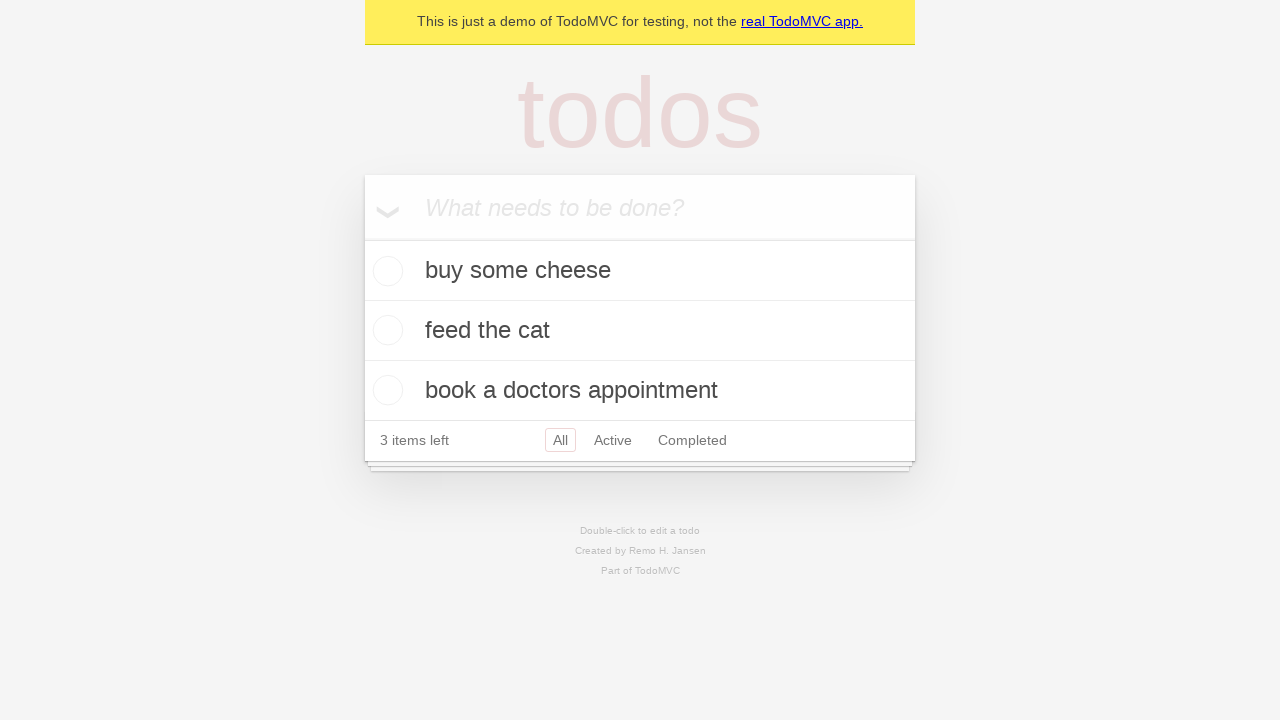

Selected the second todo item
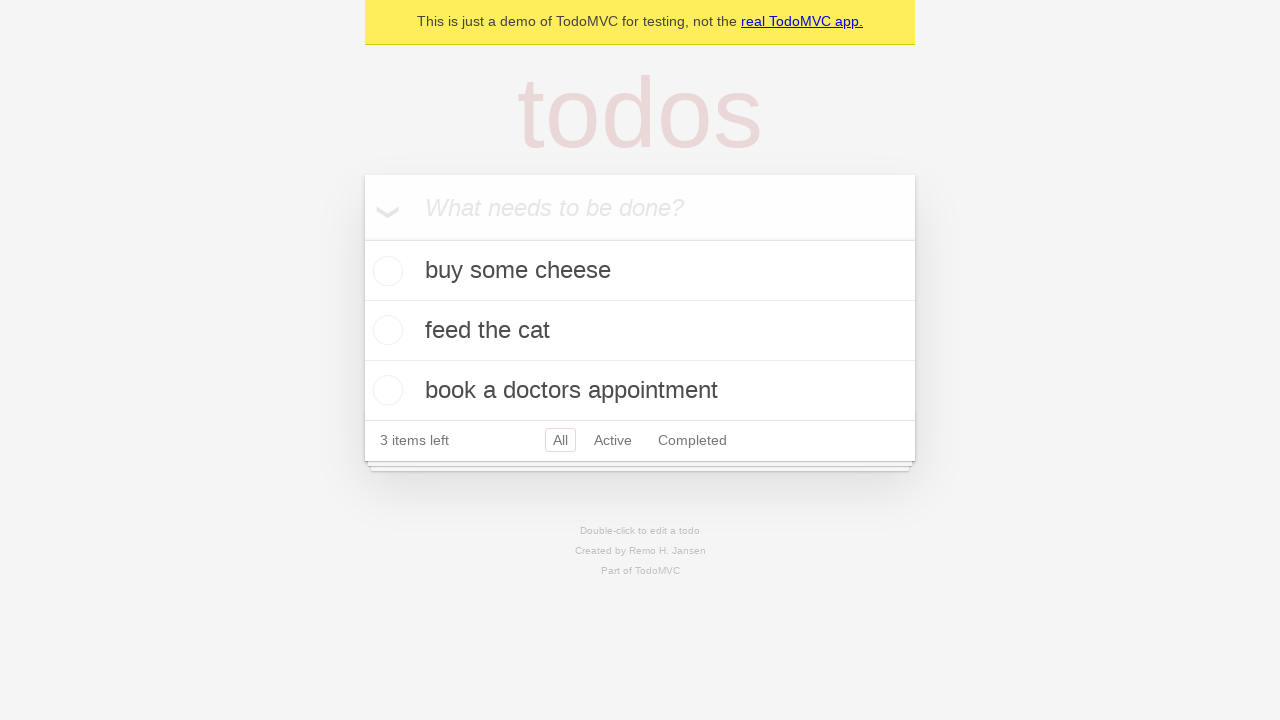

Double-clicked second todo item to enter edit mode at (640, 331) on internal:testid=[data-testid="todo-item"s] >> nth=1
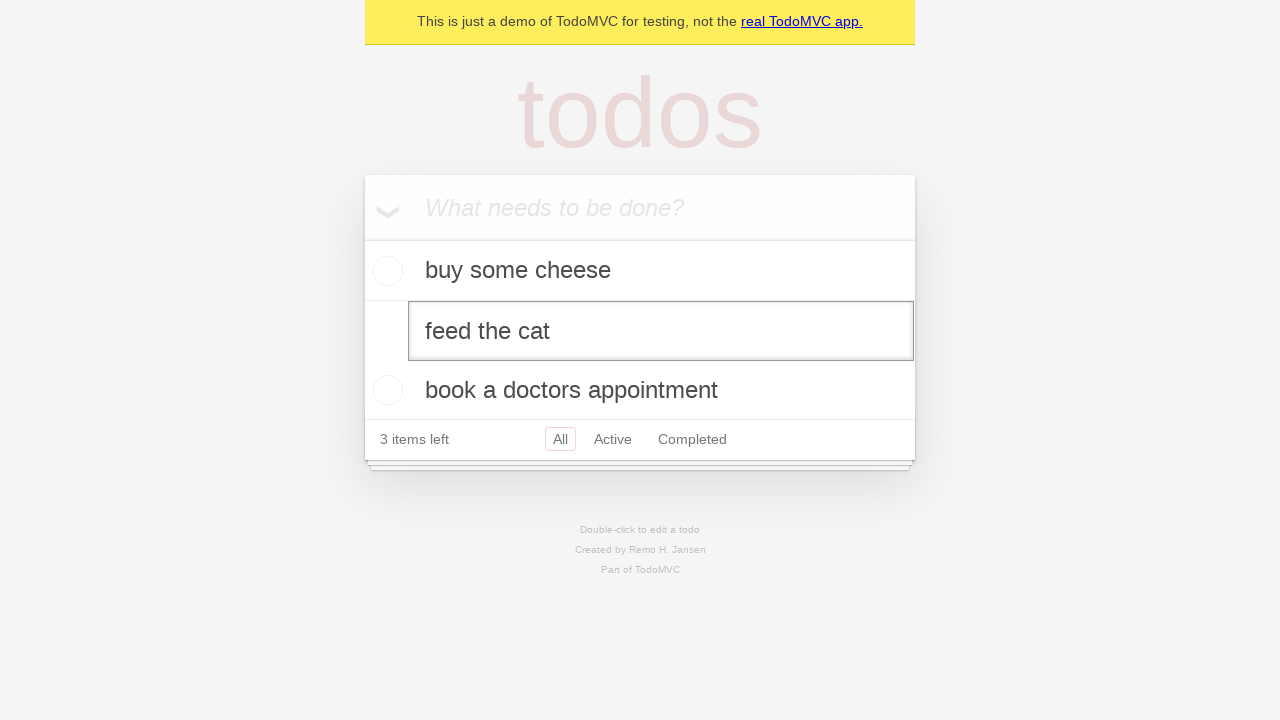

Filled edit textbox with new text 'buy some sausages' on internal:testid=[data-testid="todo-item"s] >> nth=1 >> internal:role=textbox[nam
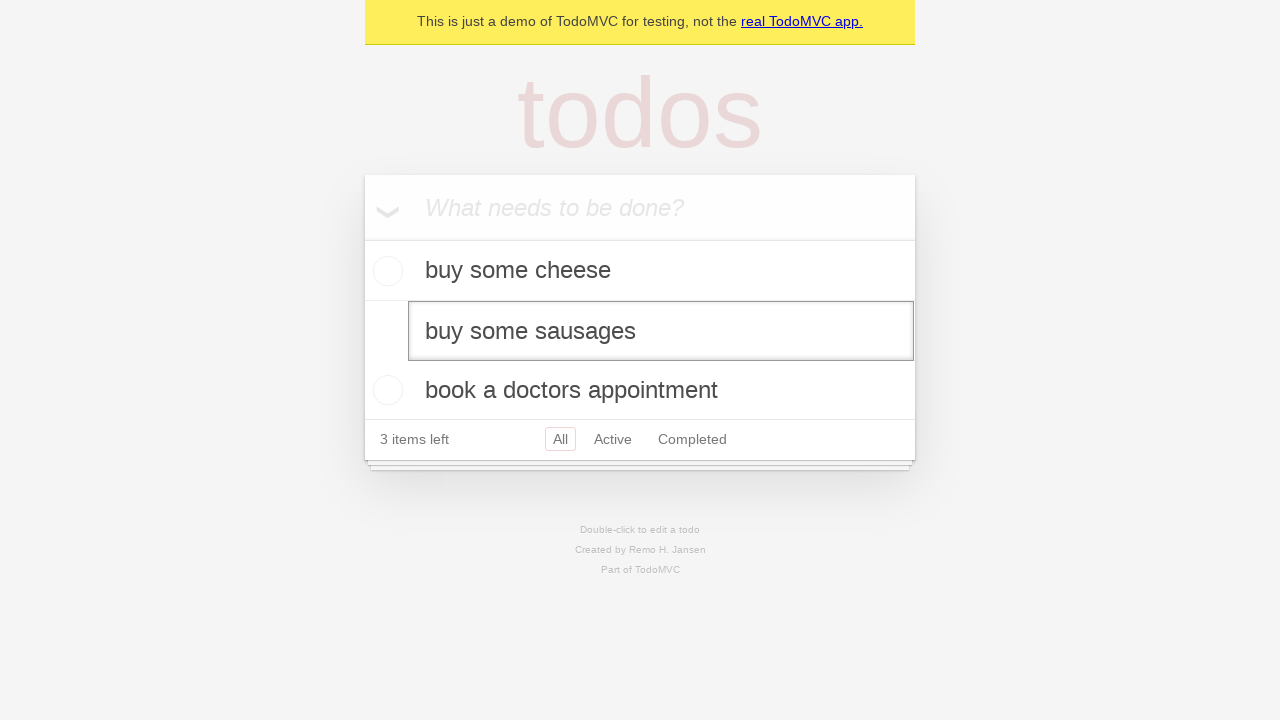

Pressed Enter to save edited todo item on internal:testid=[data-testid="todo-item"s] >> nth=1 >> internal:role=textbox[nam
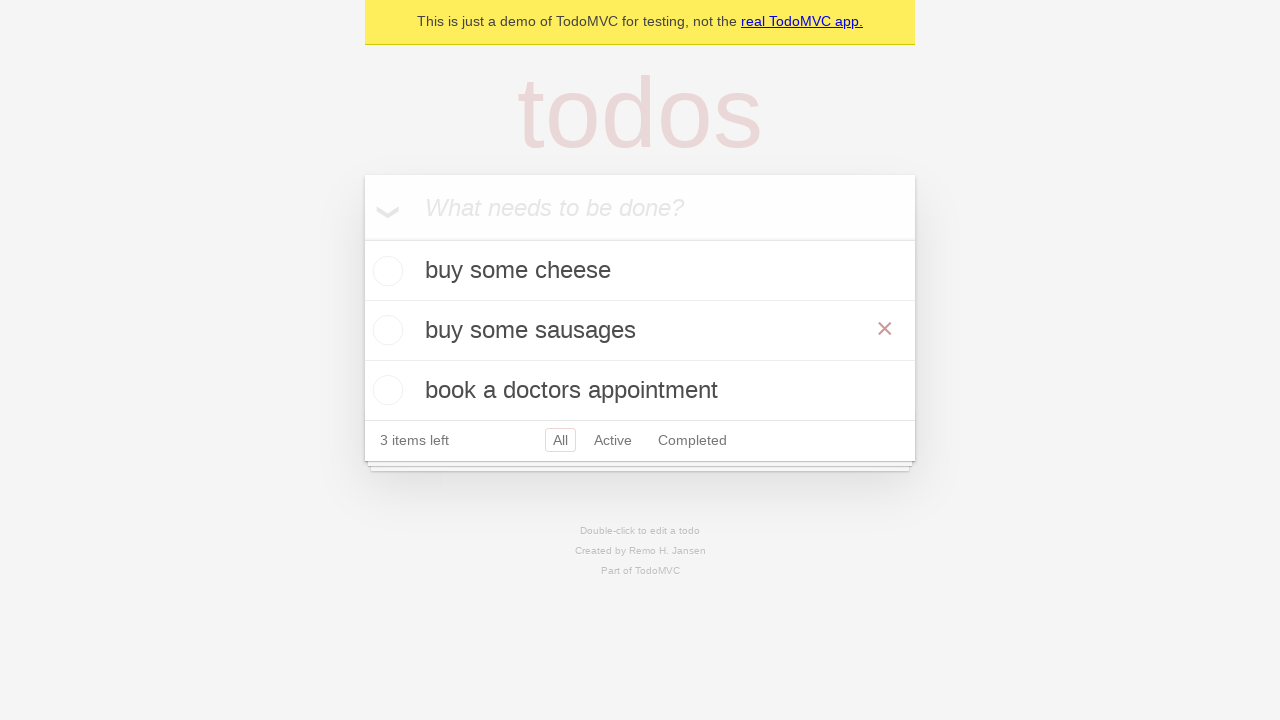

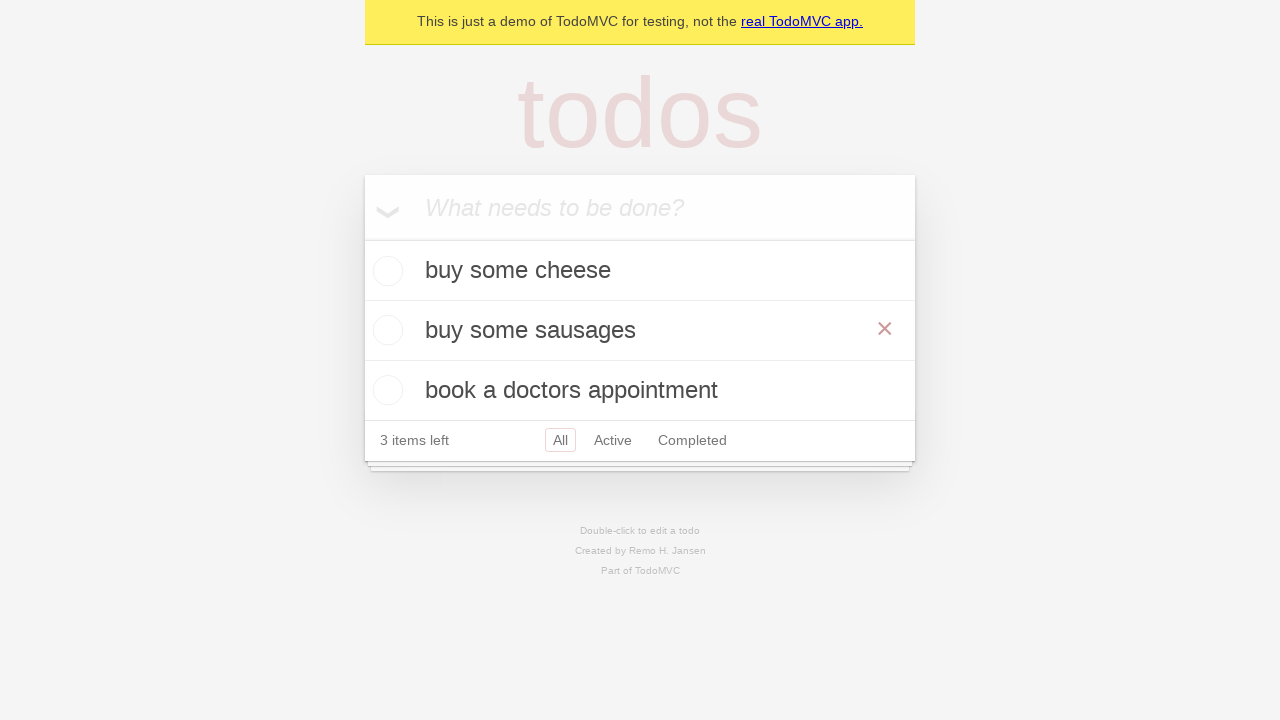